Tests the multiplication operation in the calculator by entering two numbers, selecting multiply operation, and calculating the result

Starting URL: https://testsheepnz.github.io/BasicCalculator.html

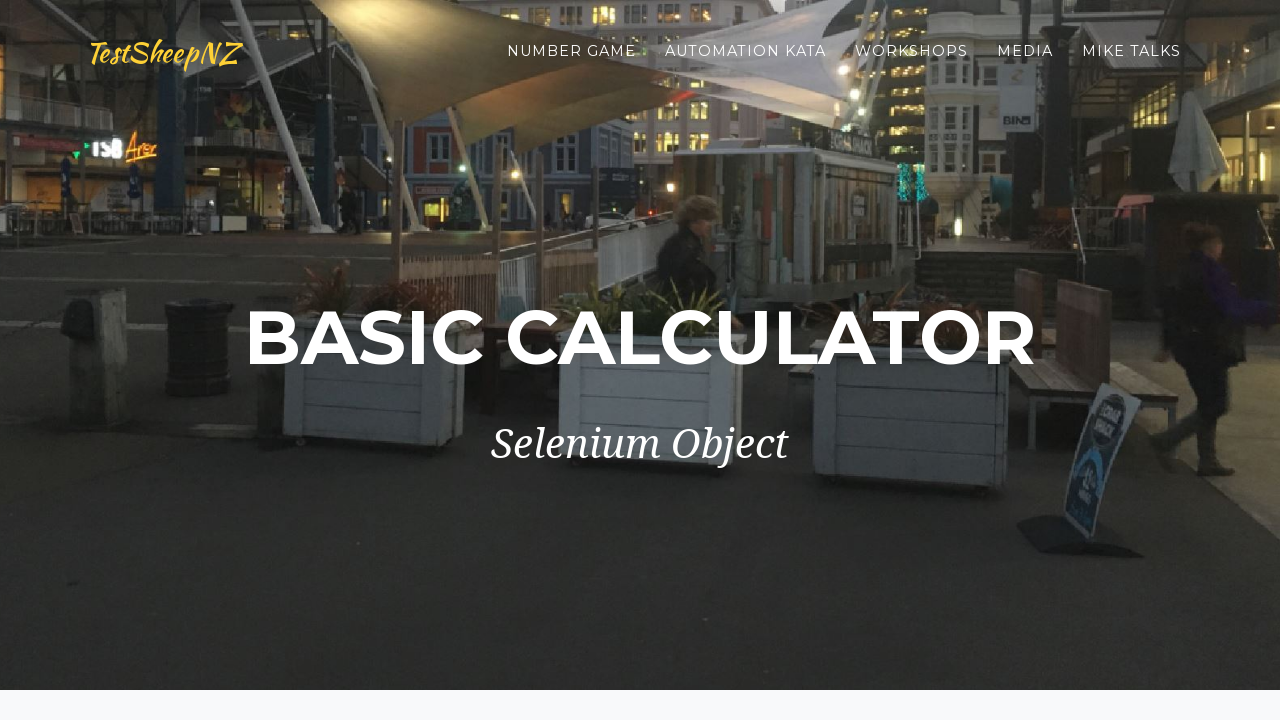

Entered first number '10' in the first number field on #number1Field
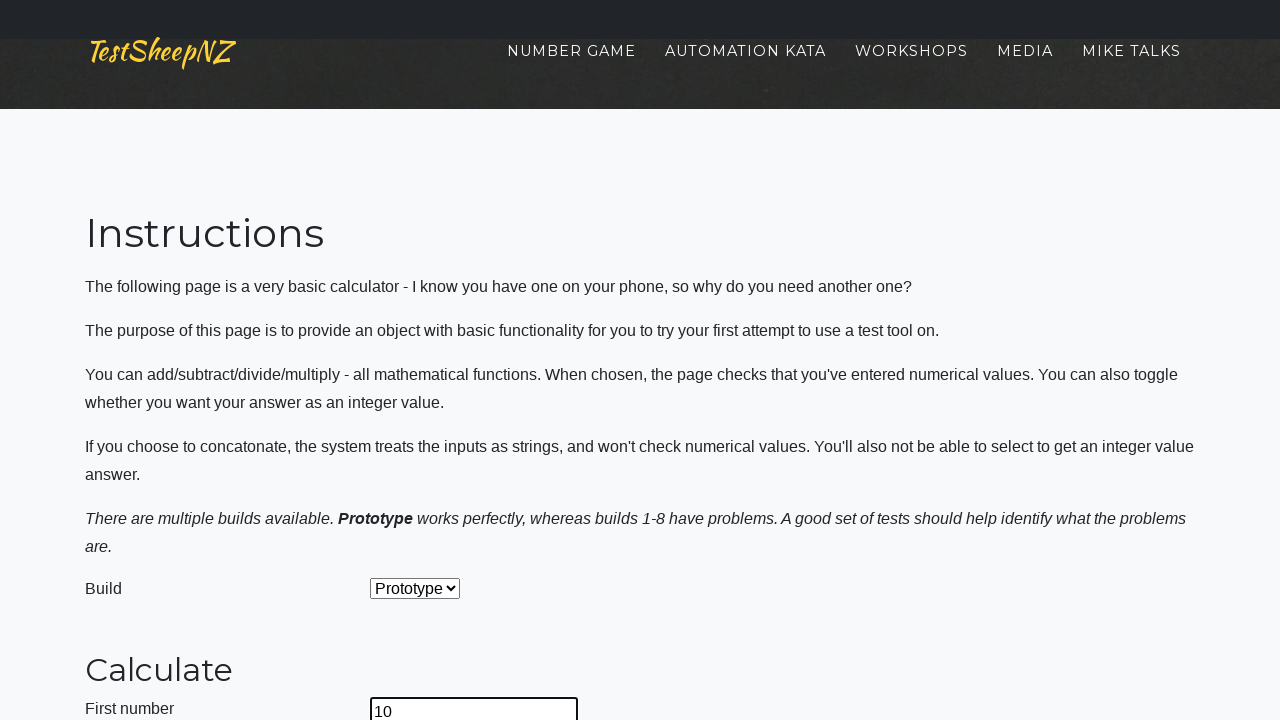

Entered second number '20' in the second number field on #number2Field
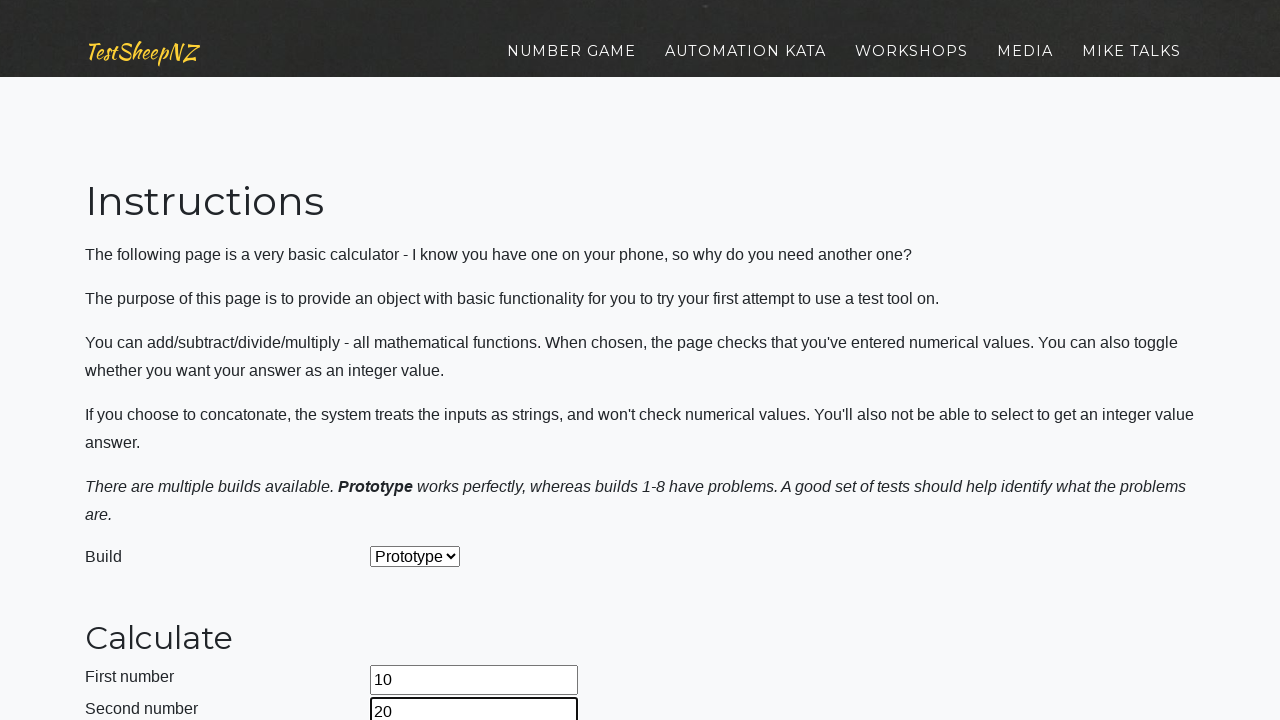

Selected multiplication operation from the dropdown on #selectOperationDropdown
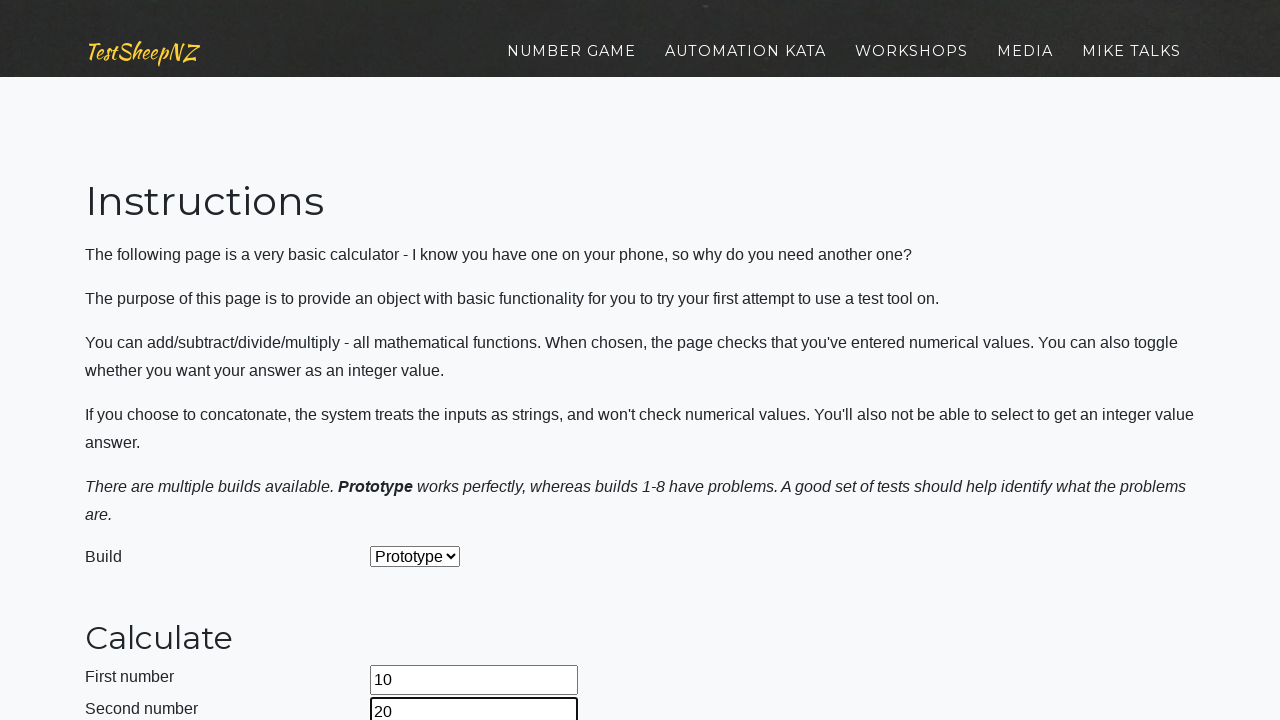

Clicked the calculate button at (422, 361) on #calculateButton
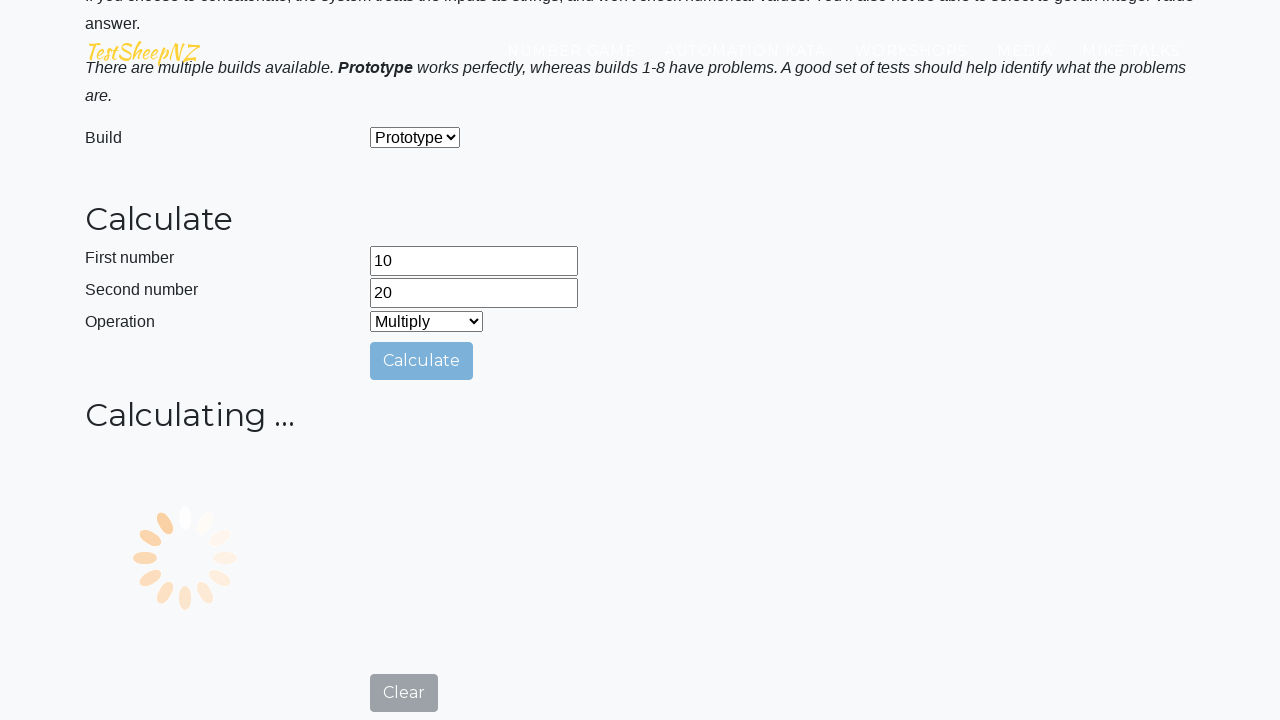

Result field appeared with the multiplication result
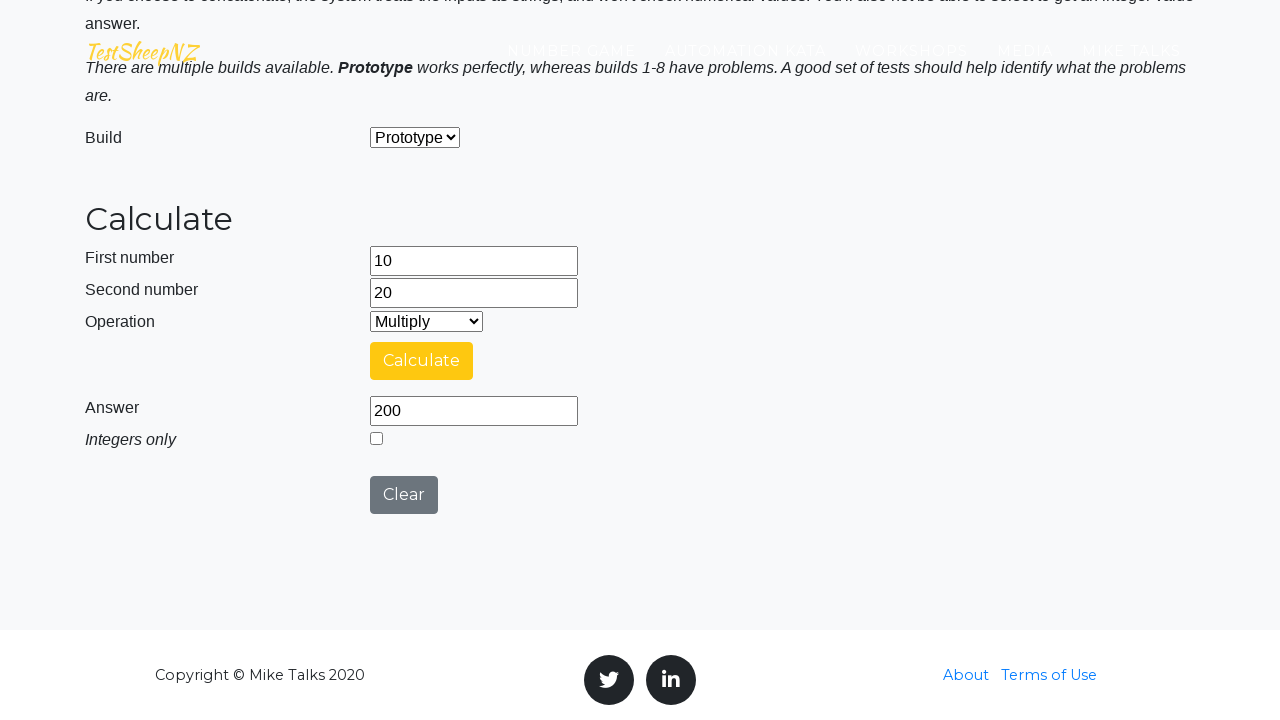

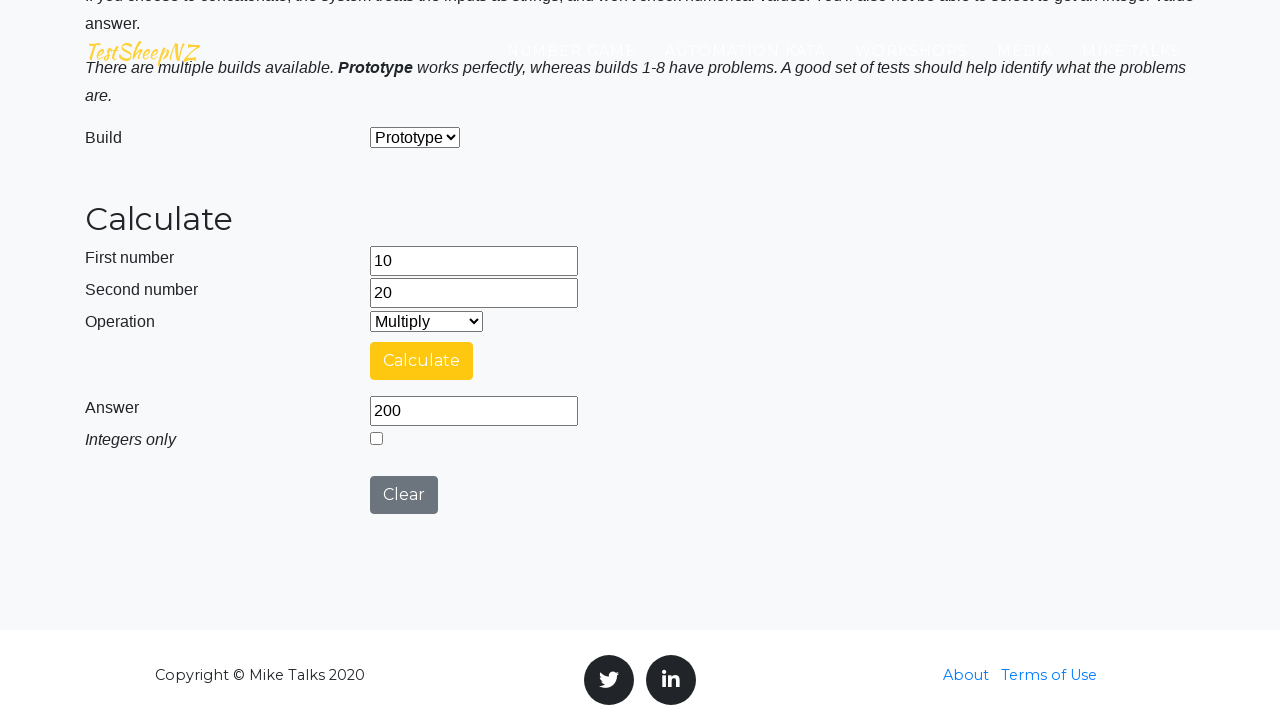